Navigates through the Syntax Projects website to the Simple Form Demo page, enters text in a message field, and clicks the Show Message button to display it

Starting URL: http://syntaxprojects.com/

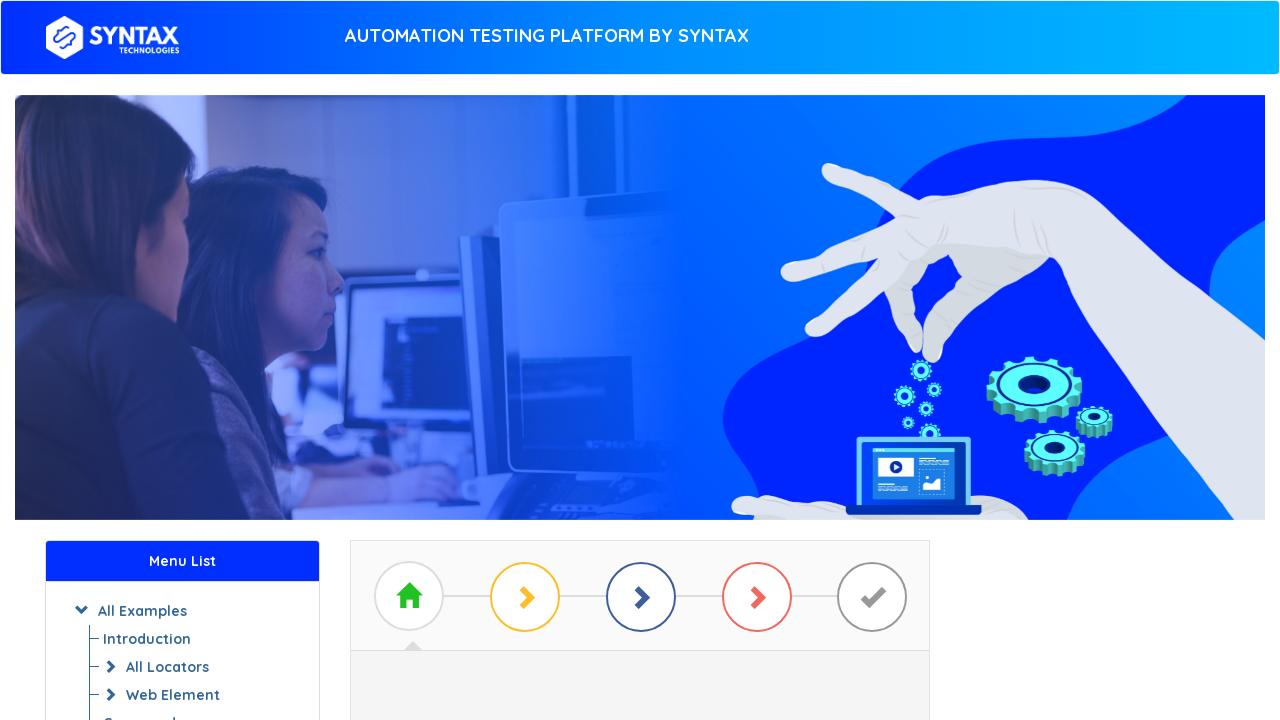

Clicked on Start Practicing button at (640, 372) on xpath=//a[@id='btn_basic_example']
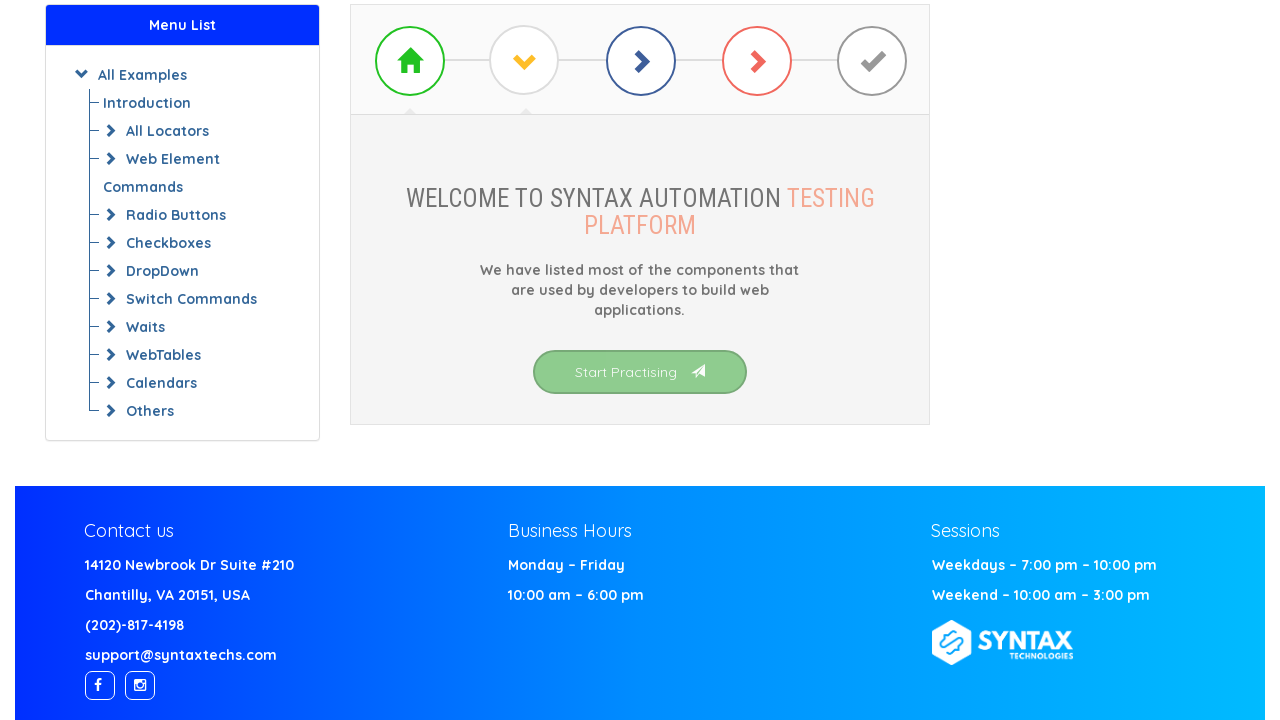

Clicked on Simple Form Demo link at (640, 373) on xpath=//a[starts-with(@class,'list')]
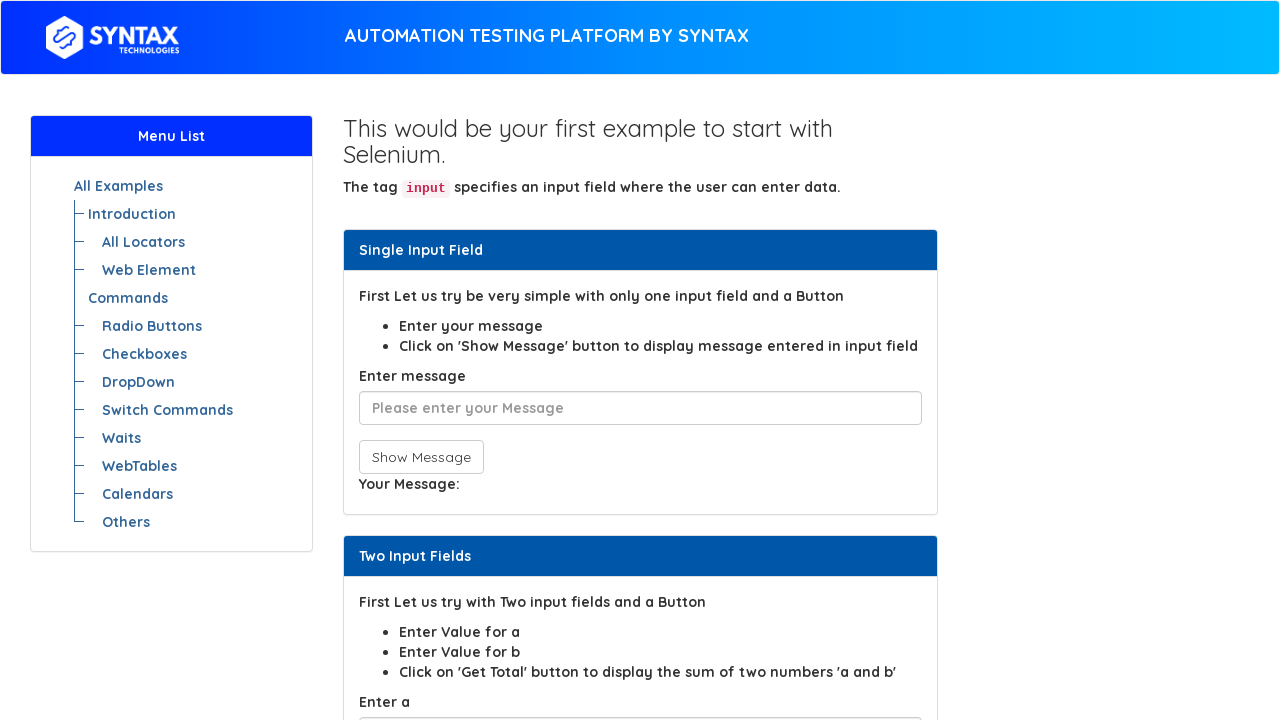

Entered text 'Keep calm and learn Selenium!!' in the message field on //input[contains(@placeholder, 'Message')]
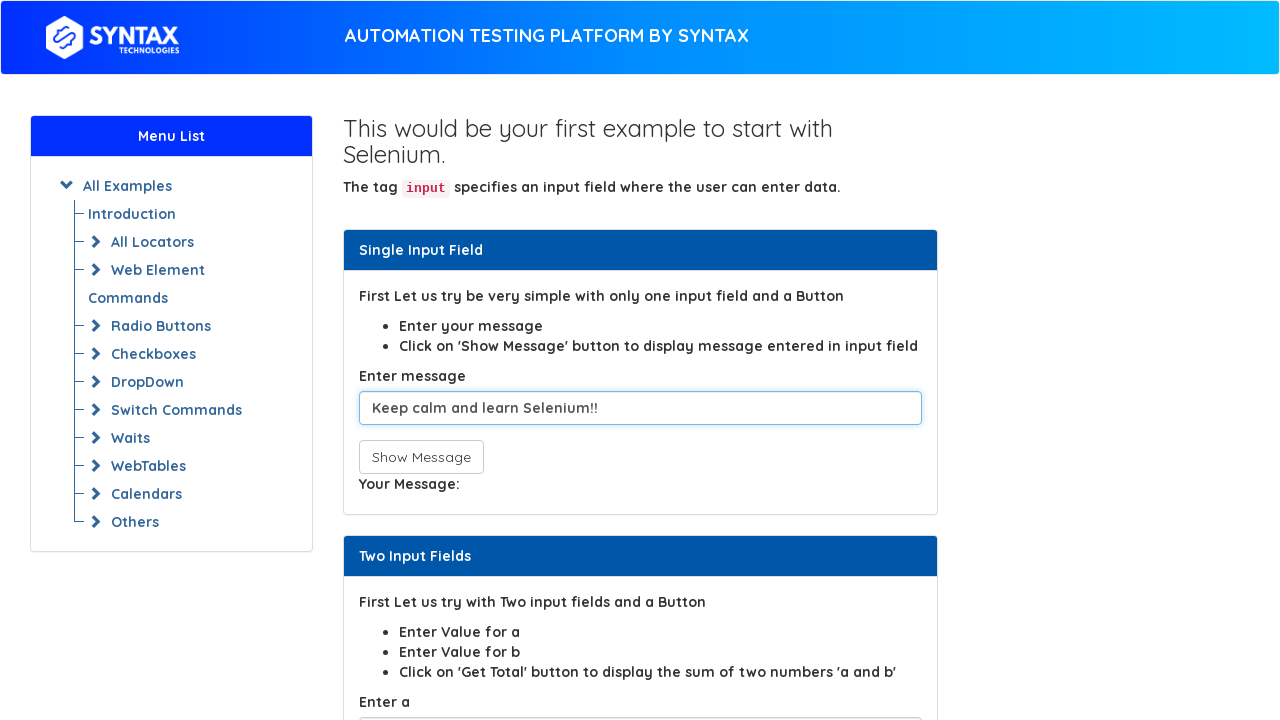

Clicked Show Message button to display the message at (421, 457) on xpath=//button[text()='Show Message']
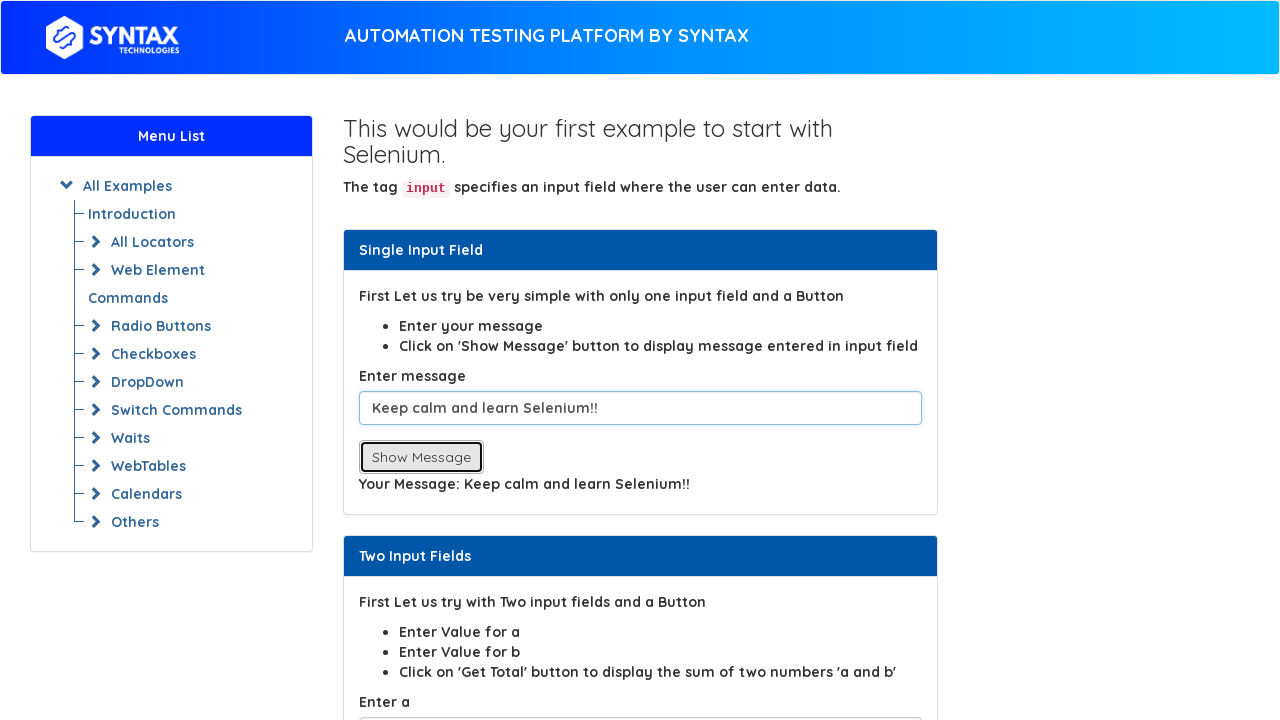

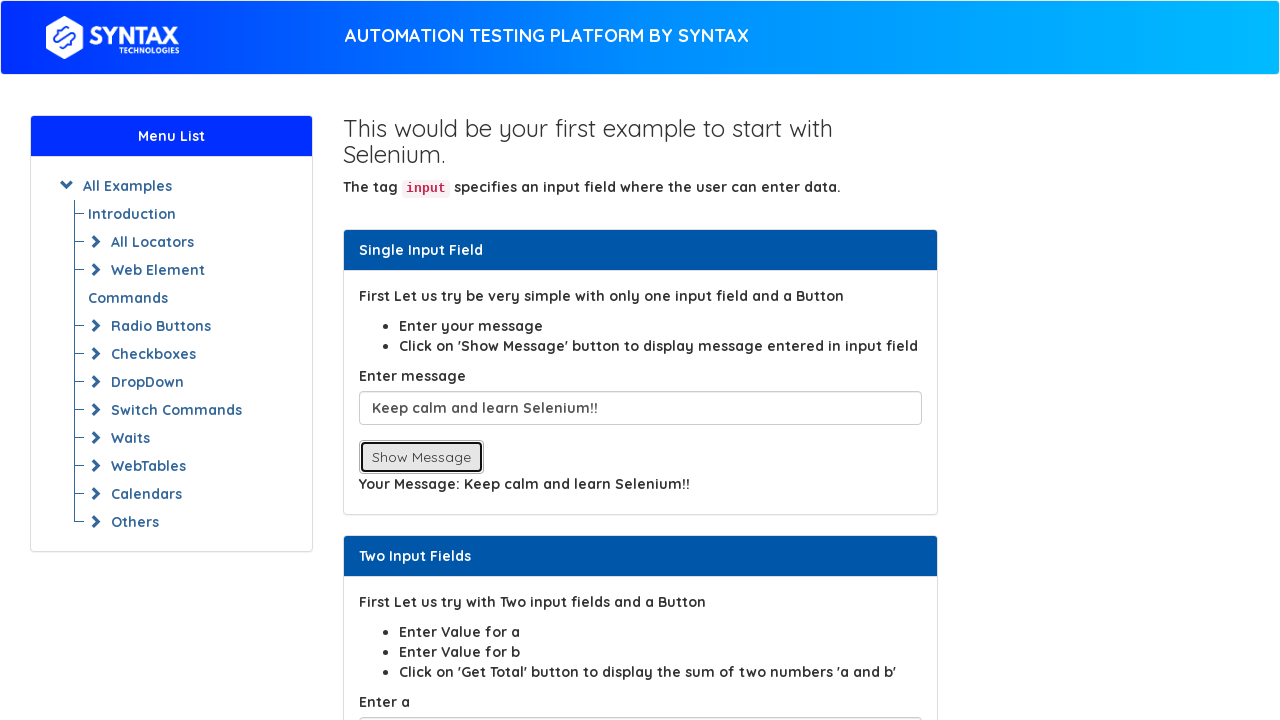